Navigates to Flipkart homepage and verifies the page loads by checking the title

Starting URL: https://www.flipkart.com

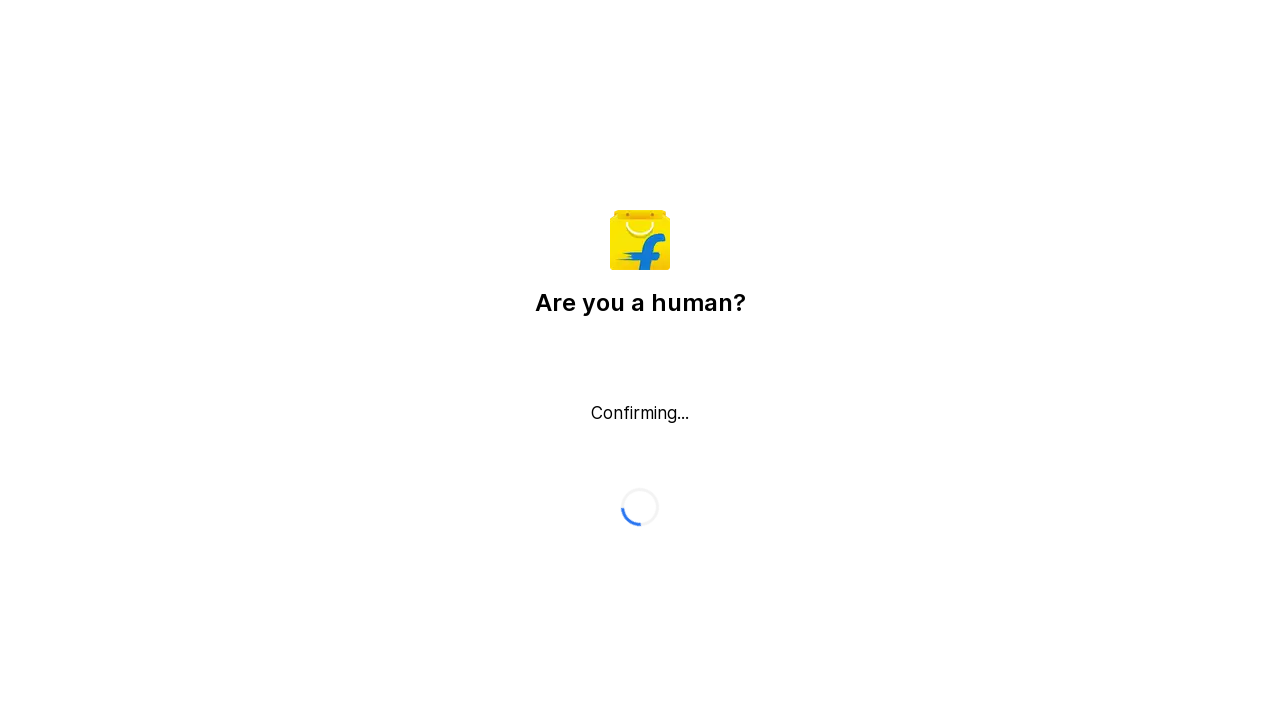

Waited for page DOM content to load
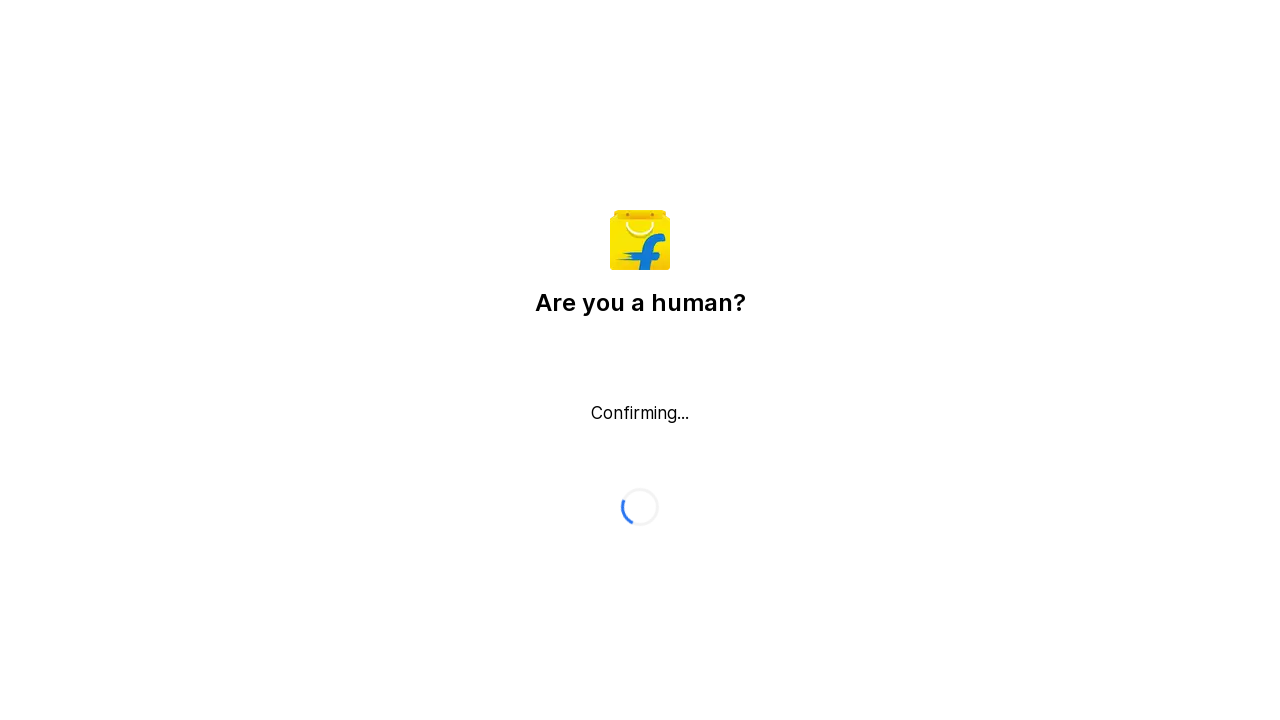

Retrieved page title: Flipkart reCAPTCHA
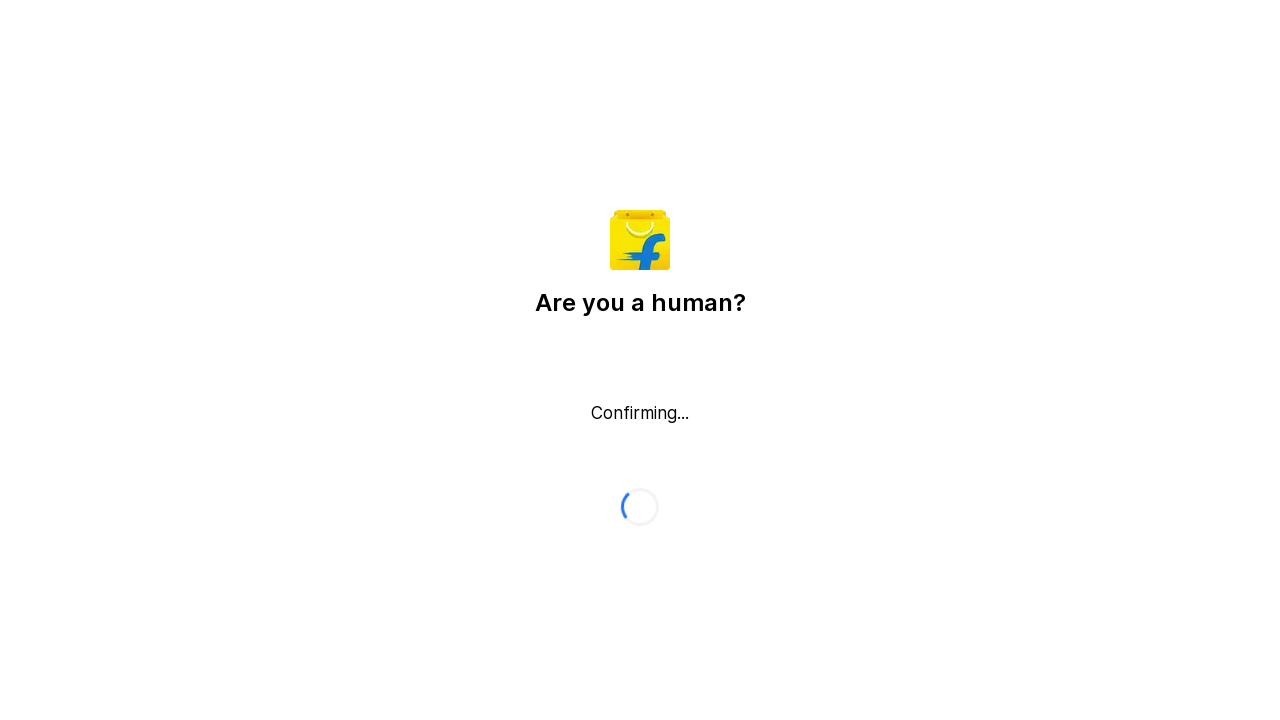

Printed page title to console
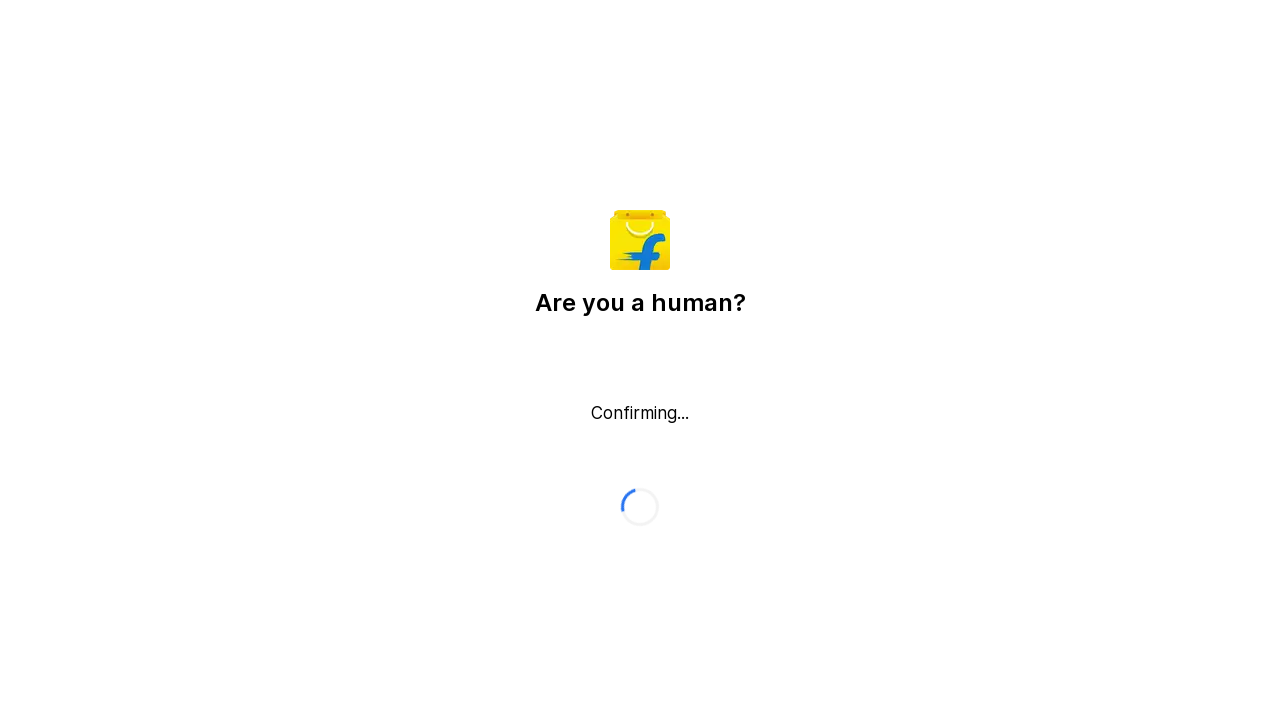

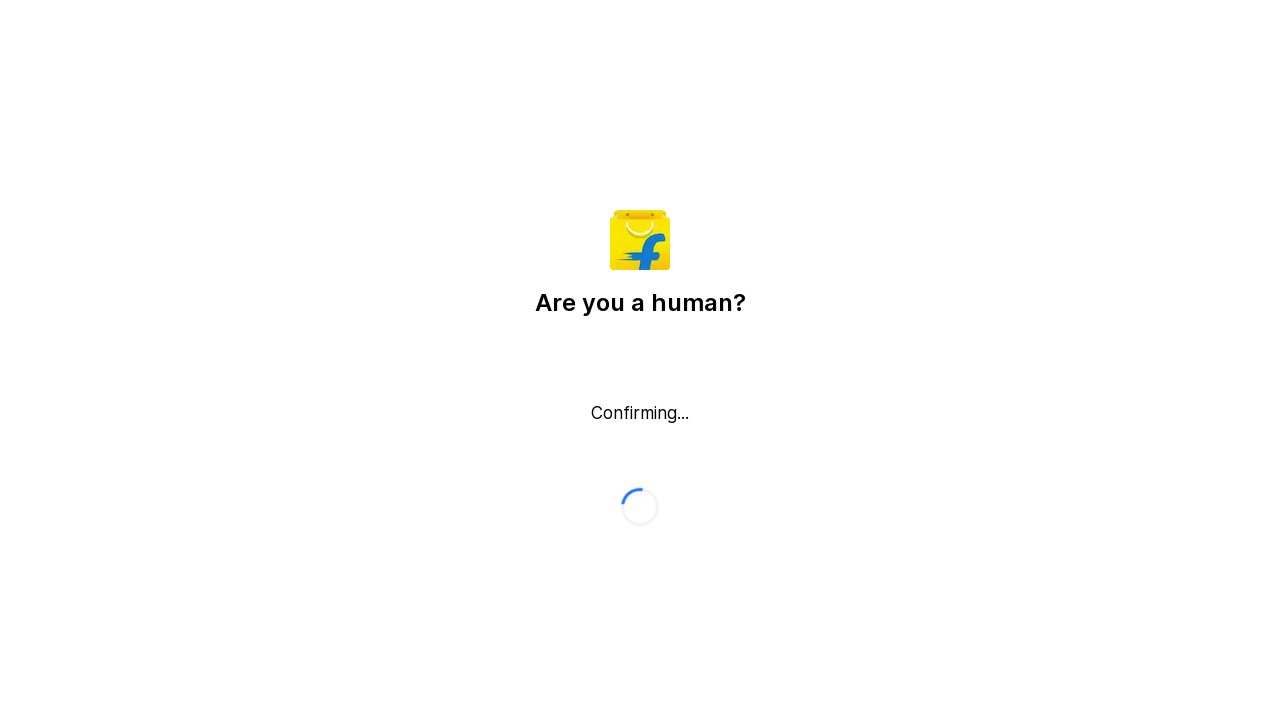